Tests an e-commerce flow by adding multiple vegetable items to cart, applying a promo code, and completing checkout with country selection

Starting URL: https://rahulshettyacademy.com/seleniumPractise/

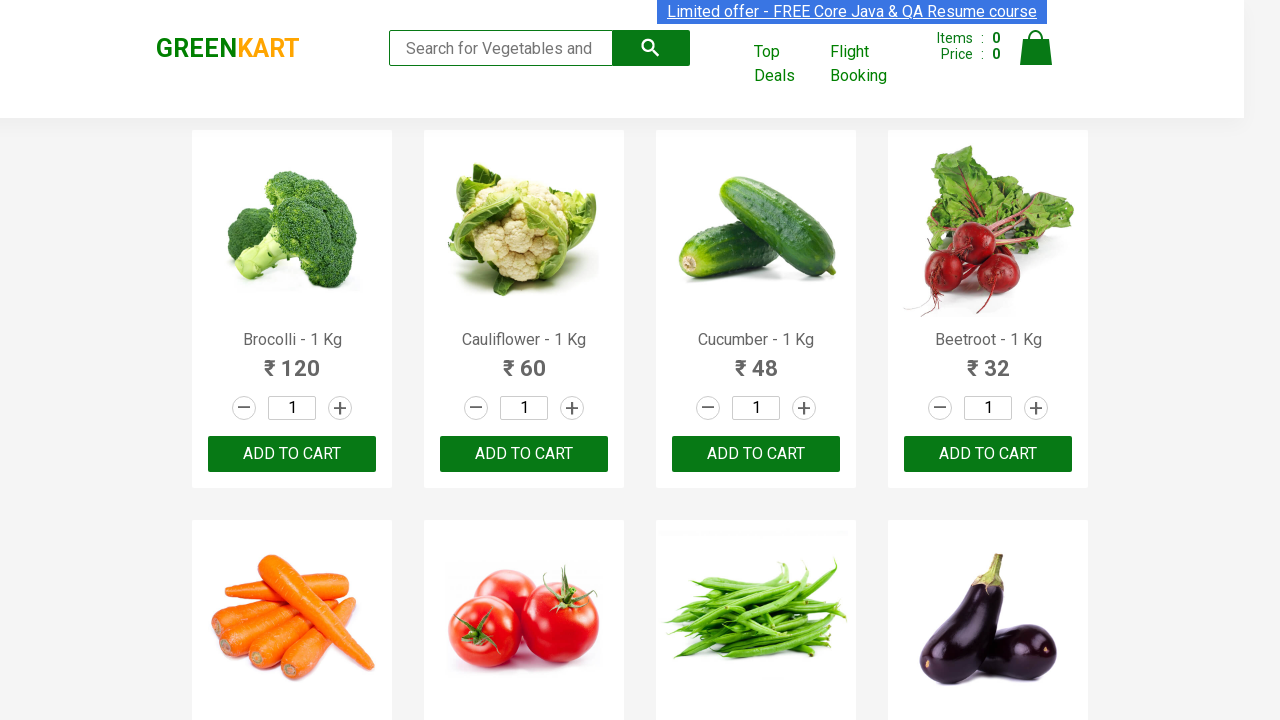

Retrieved all product names from the page
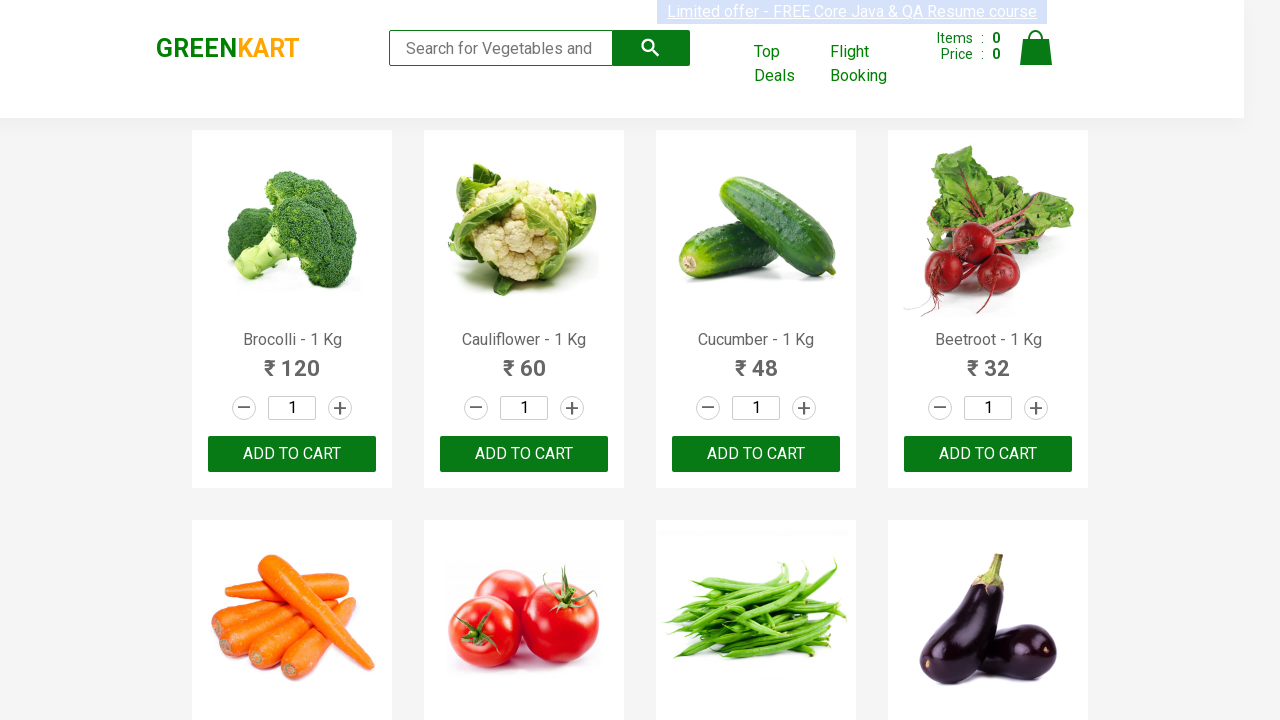

Added Brocolli to cart at (292, 454) on xpath=//div[@class='product-action']/button >> nth=0
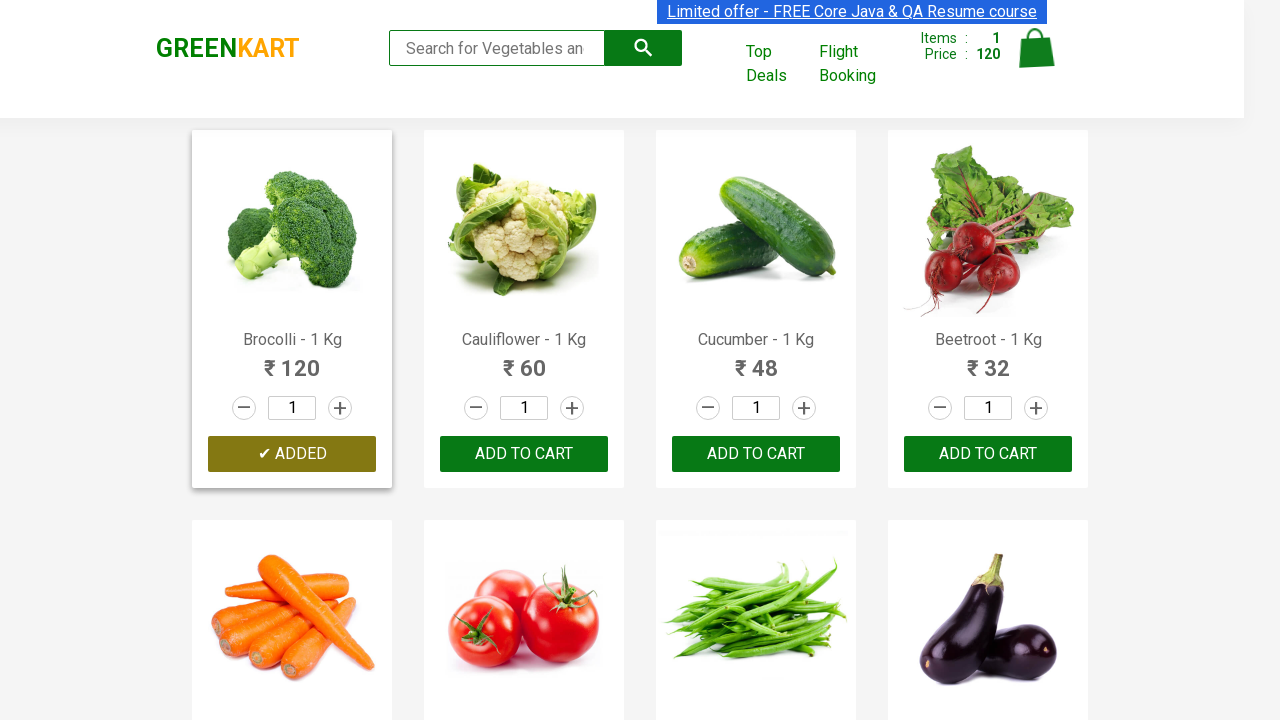

Added Cucumber to cart at (756, 454) on xpath=//div[@class='product-action']/button >> nth=2
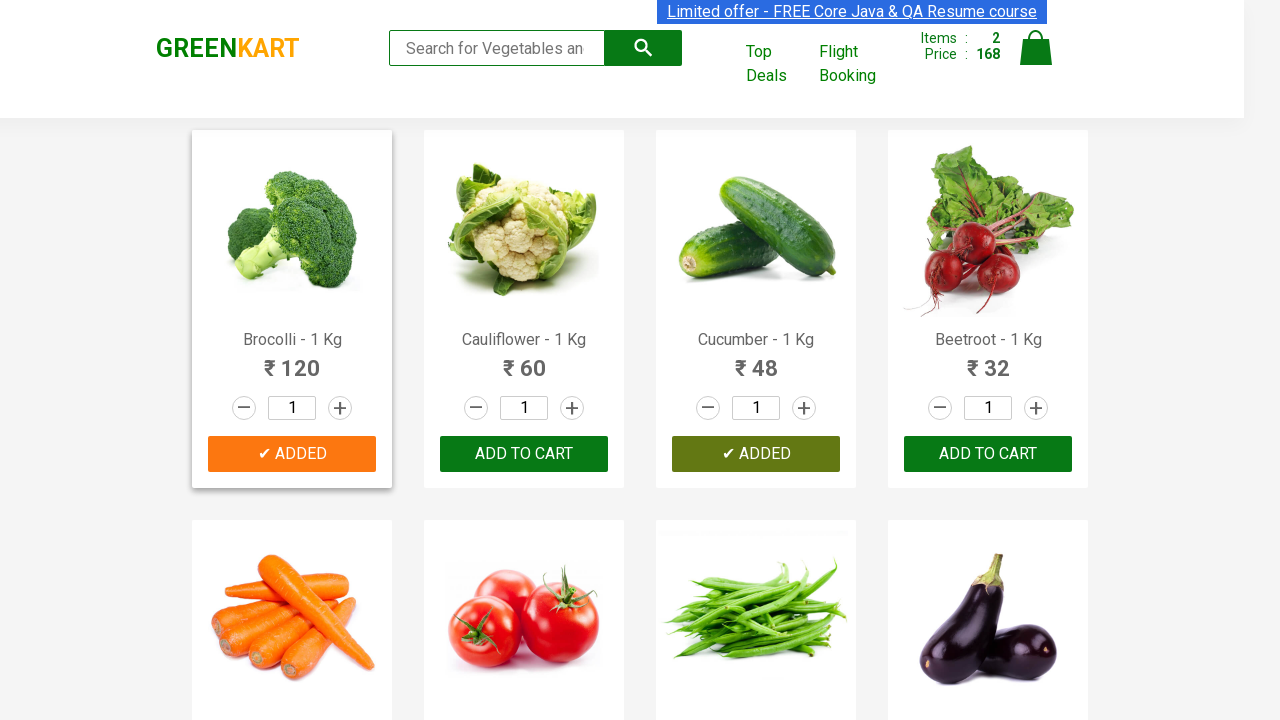

Added Beetroot to cart at (988, 454) on xpath=//div[@class='product-action']/button >> nth=3
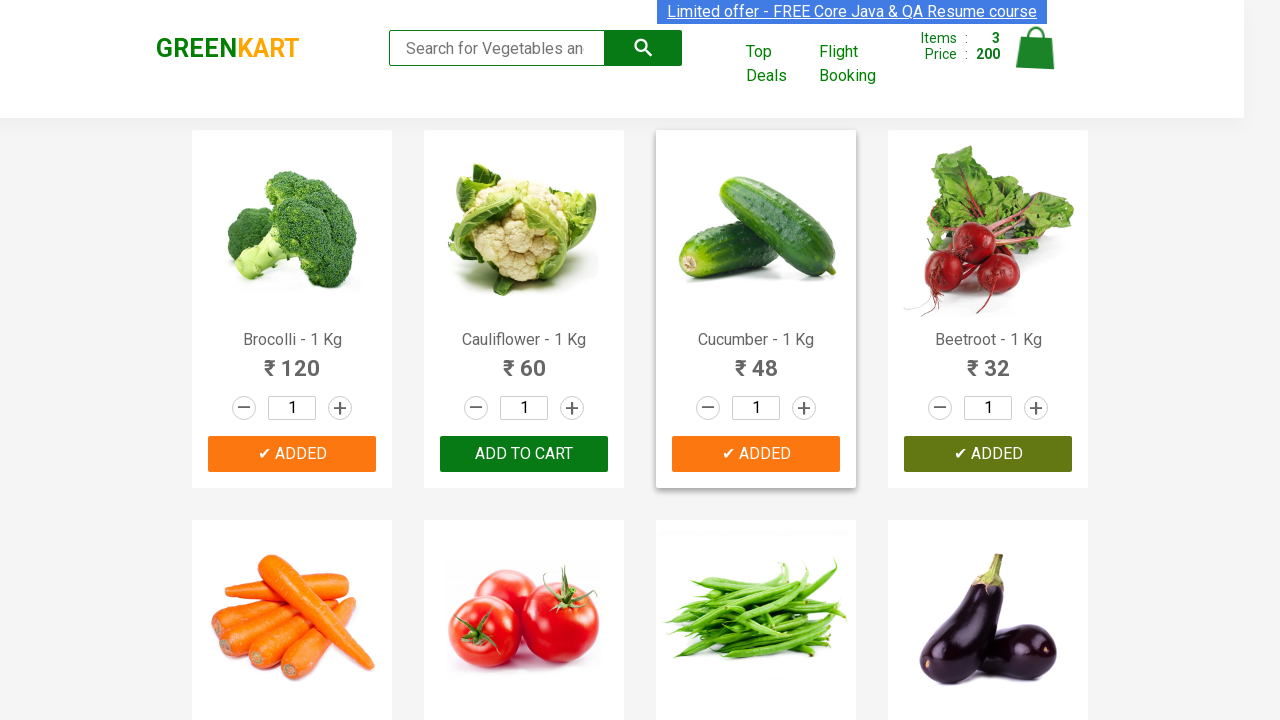

Added Beans to cart at (756, 360) on xpath=//div[@class='product-action']/button >> nth=6
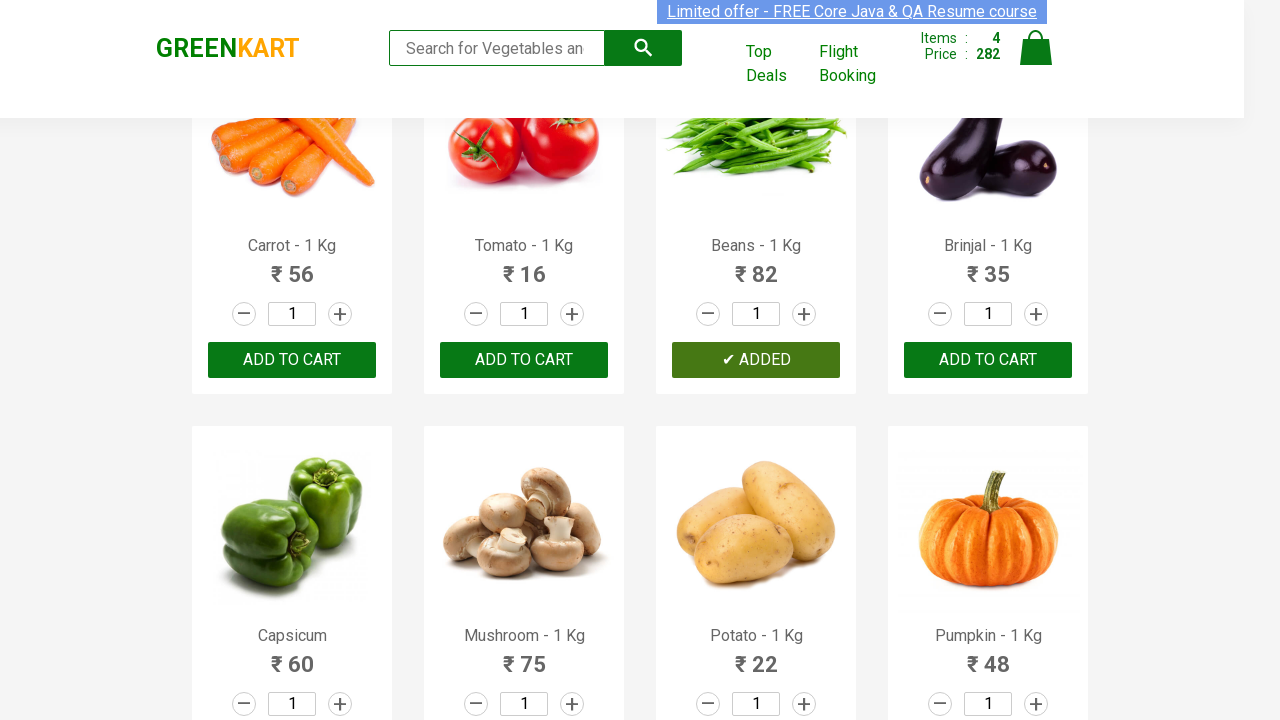

Clicked on cart icon to view cart at (1036, 48) on xpath=//img[@alt='Cart']
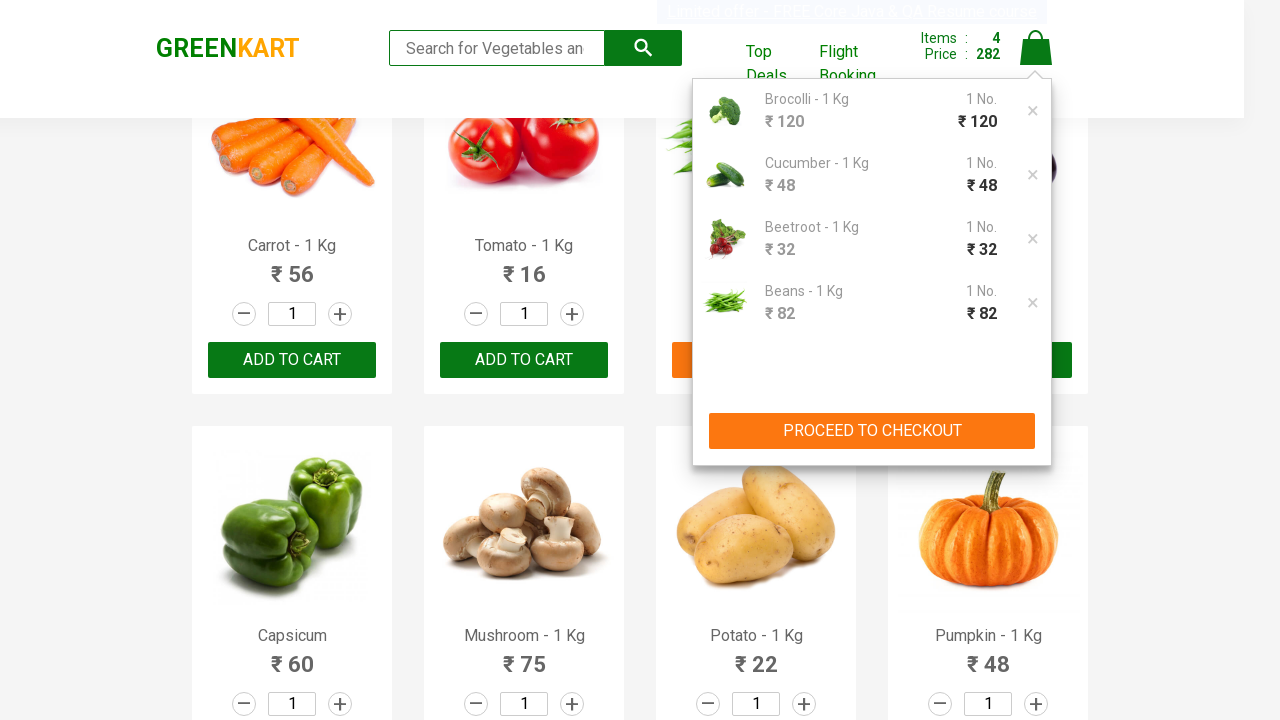

Clicked proceed to checkout button at (872, 431) on xpath=//div//header/div/div/div/div[2]/button
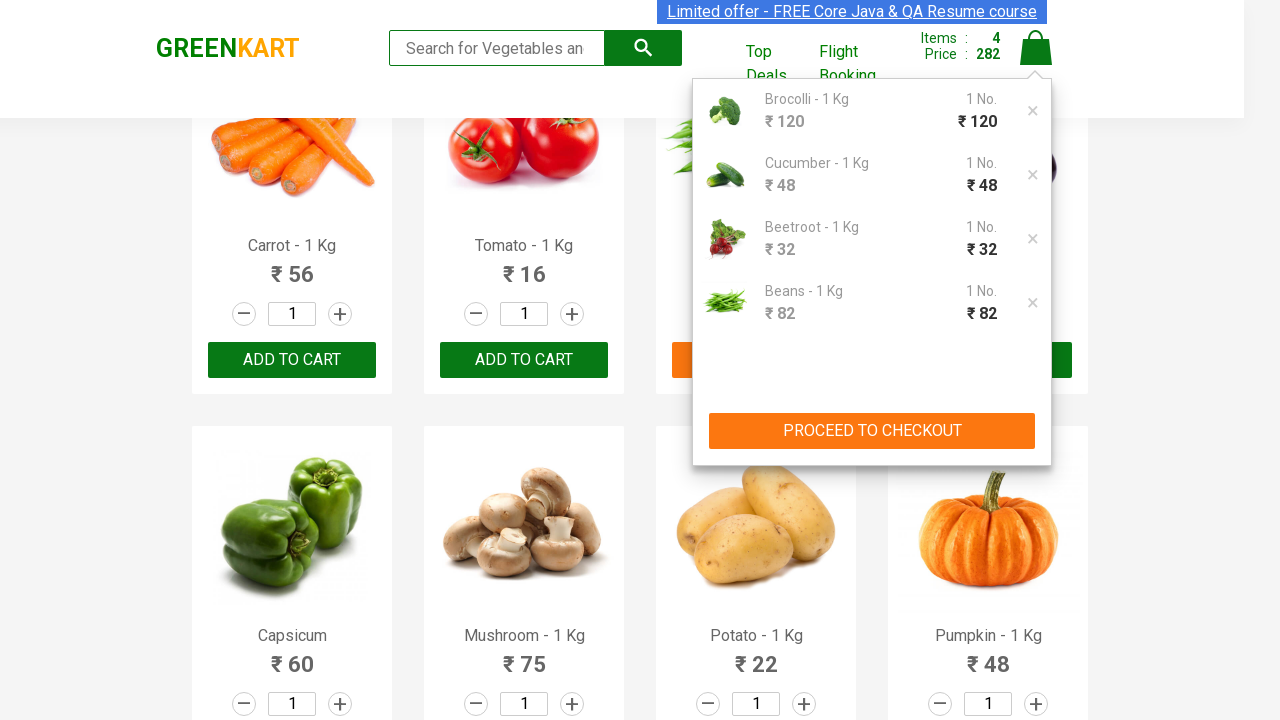

Waited for checkout page to load
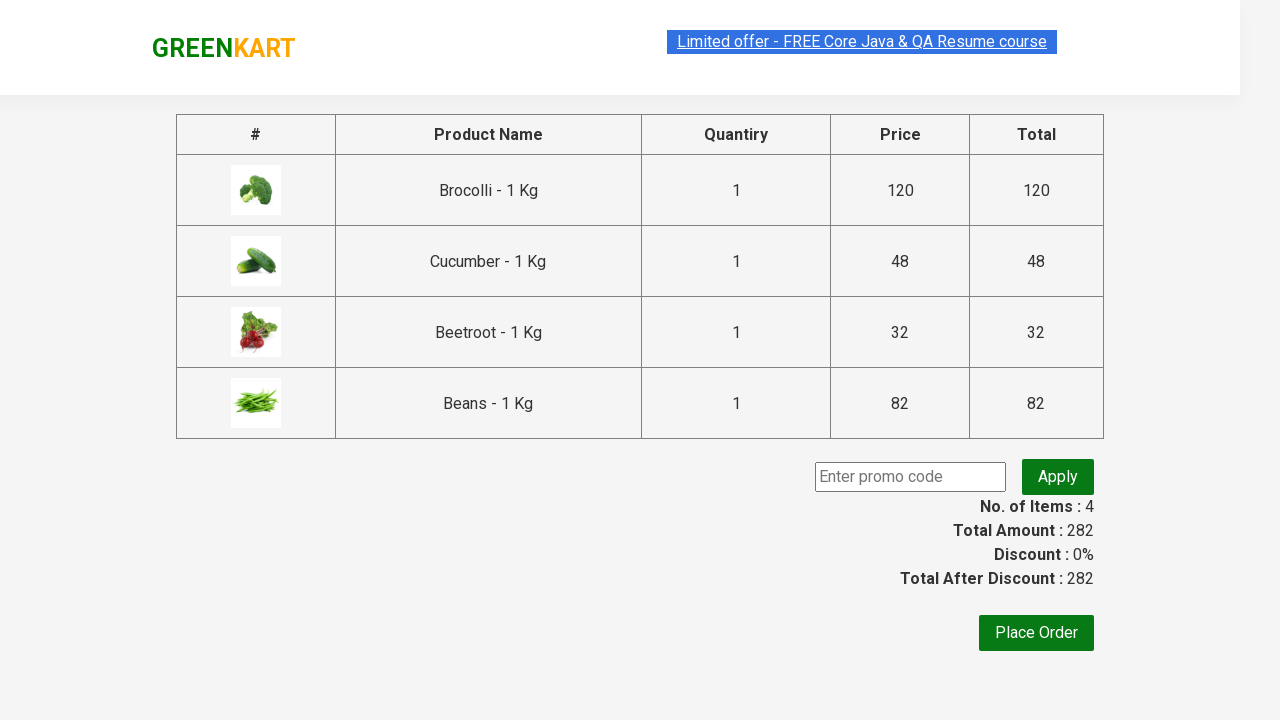

Entered promo code 'rahulshettyacademy' on //input[@placeholder='Enter promo code']
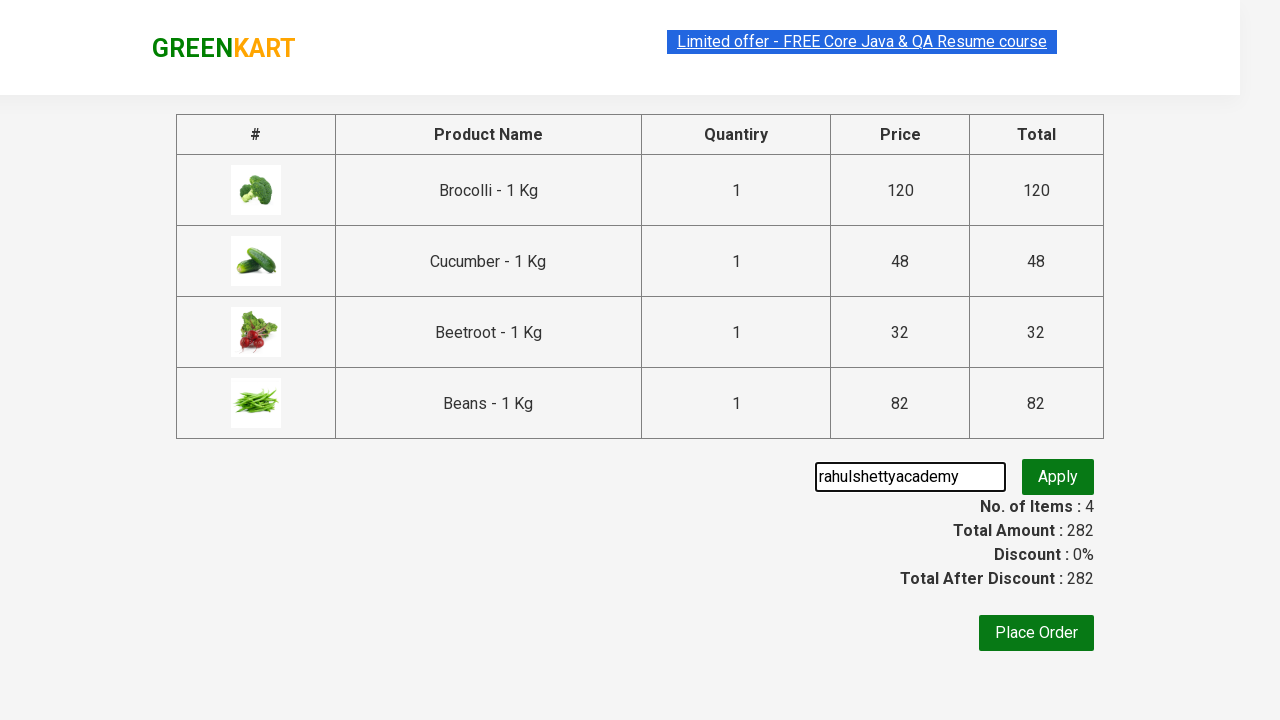

Clicked apply promo code button at (1058, 477) on button.promoBtn
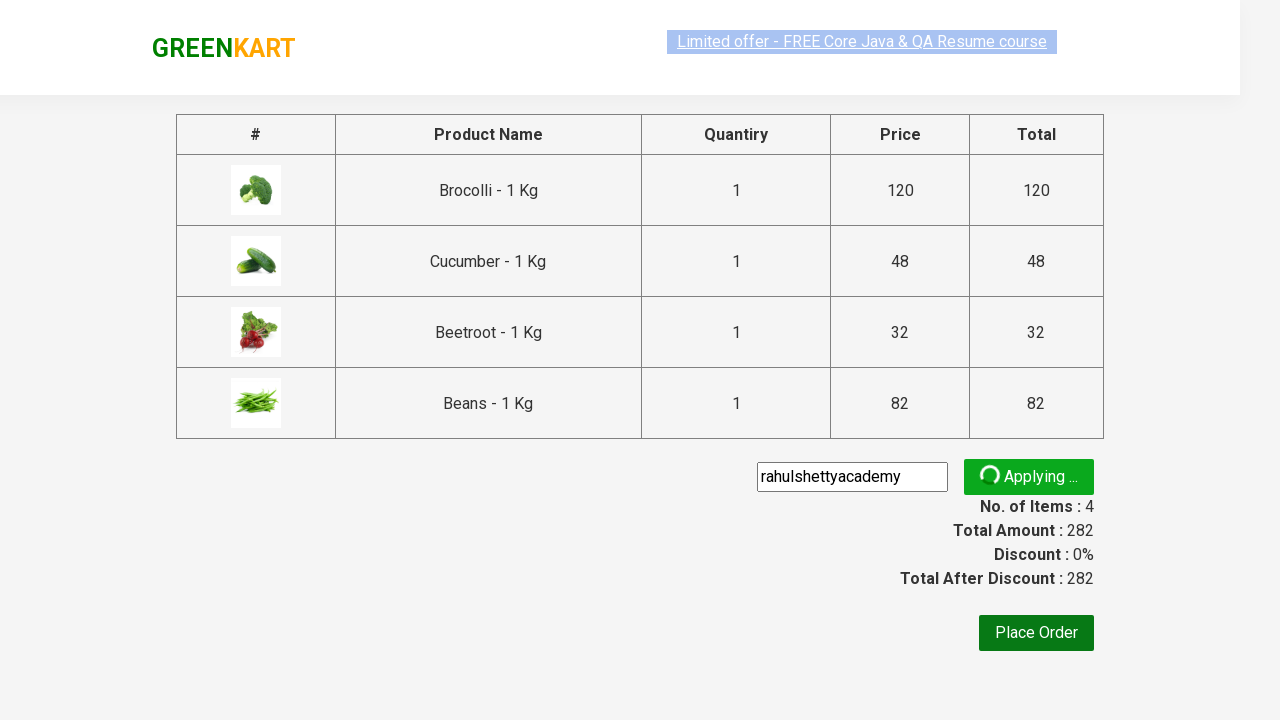

Promo code applied successfully - promo info displayed
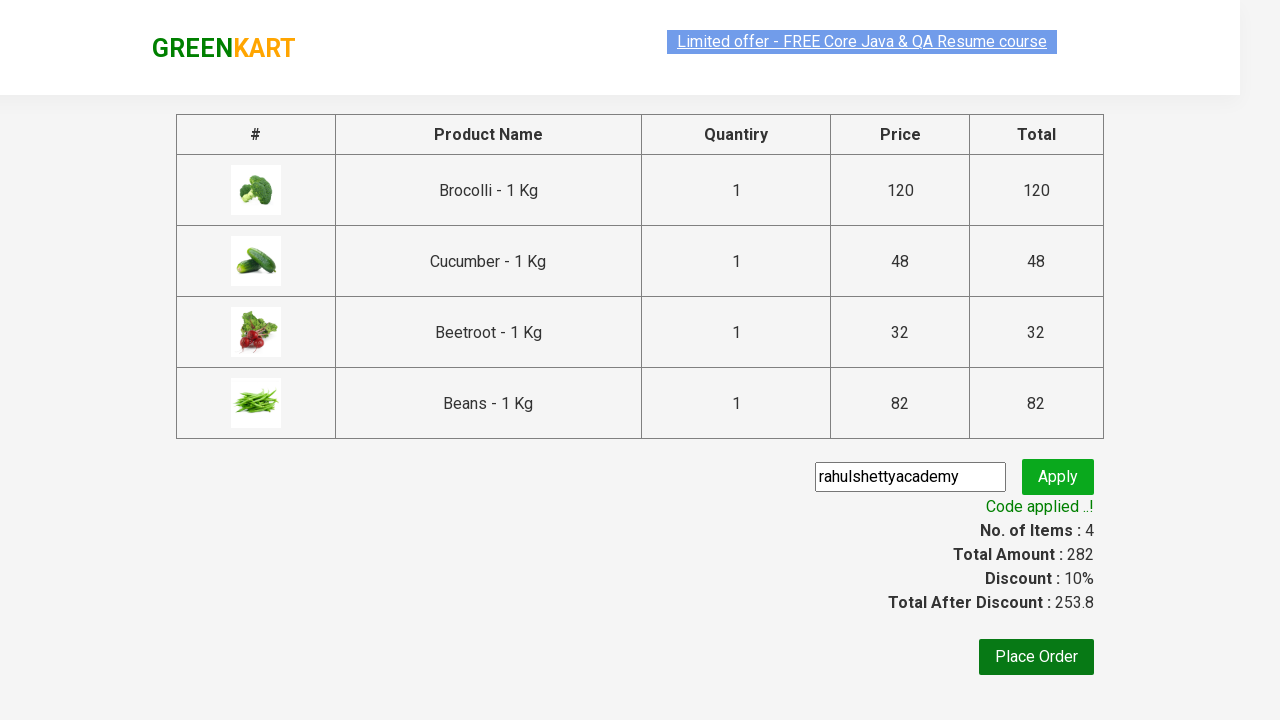

Clicked Place Order button at (1036, 657) on (//div)[7]/button
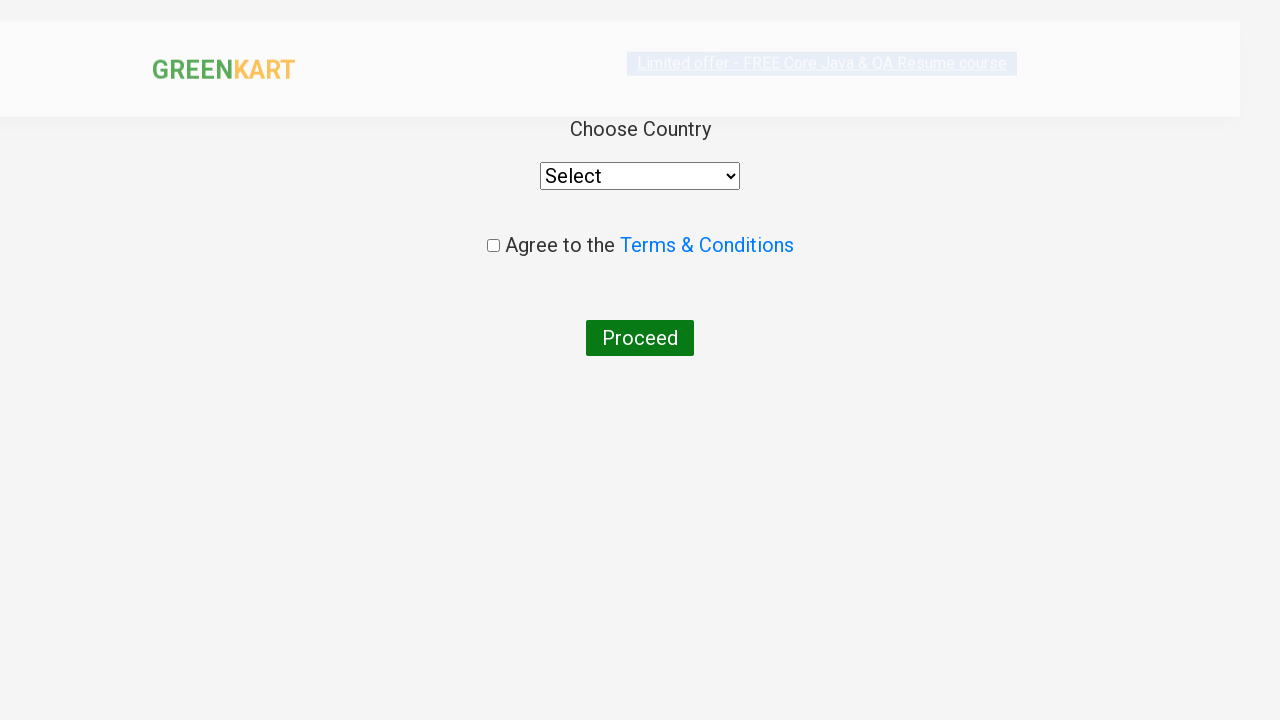

Selected 'India' from country dropdown on //select[@style='width: 200px;']
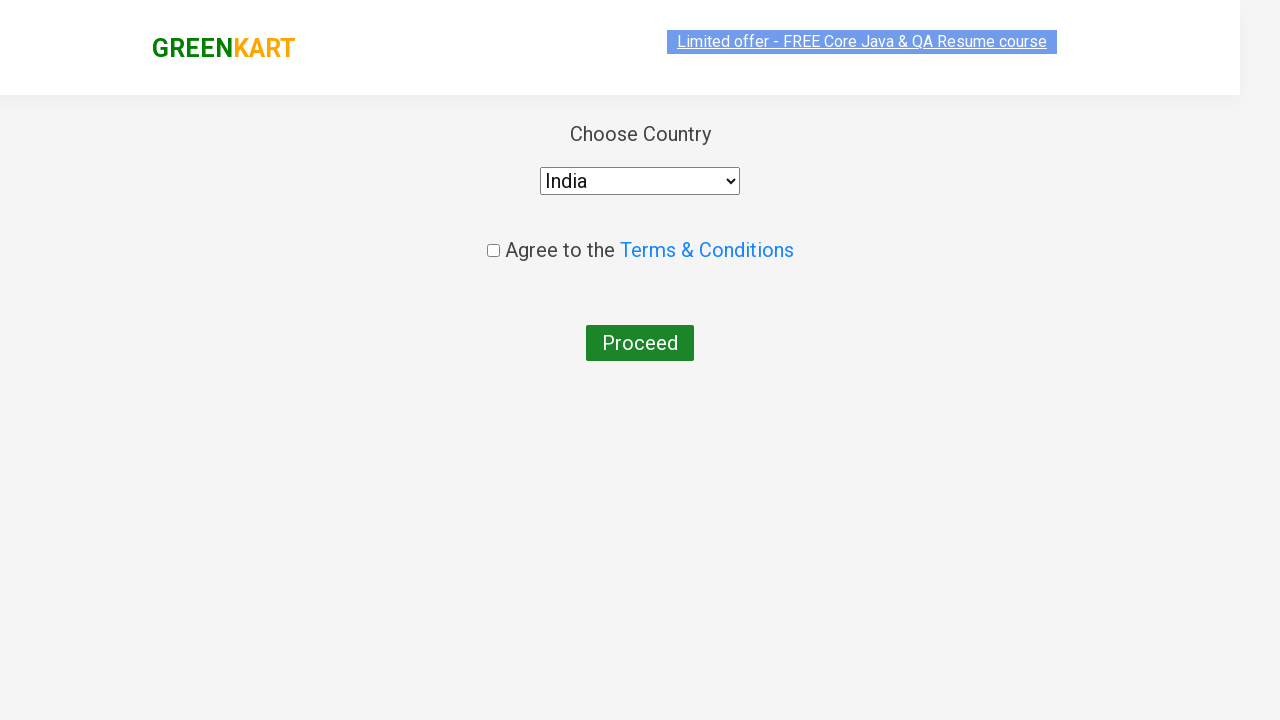

Checked agree to terms checkbox at (493, 246) on input.chkAgree
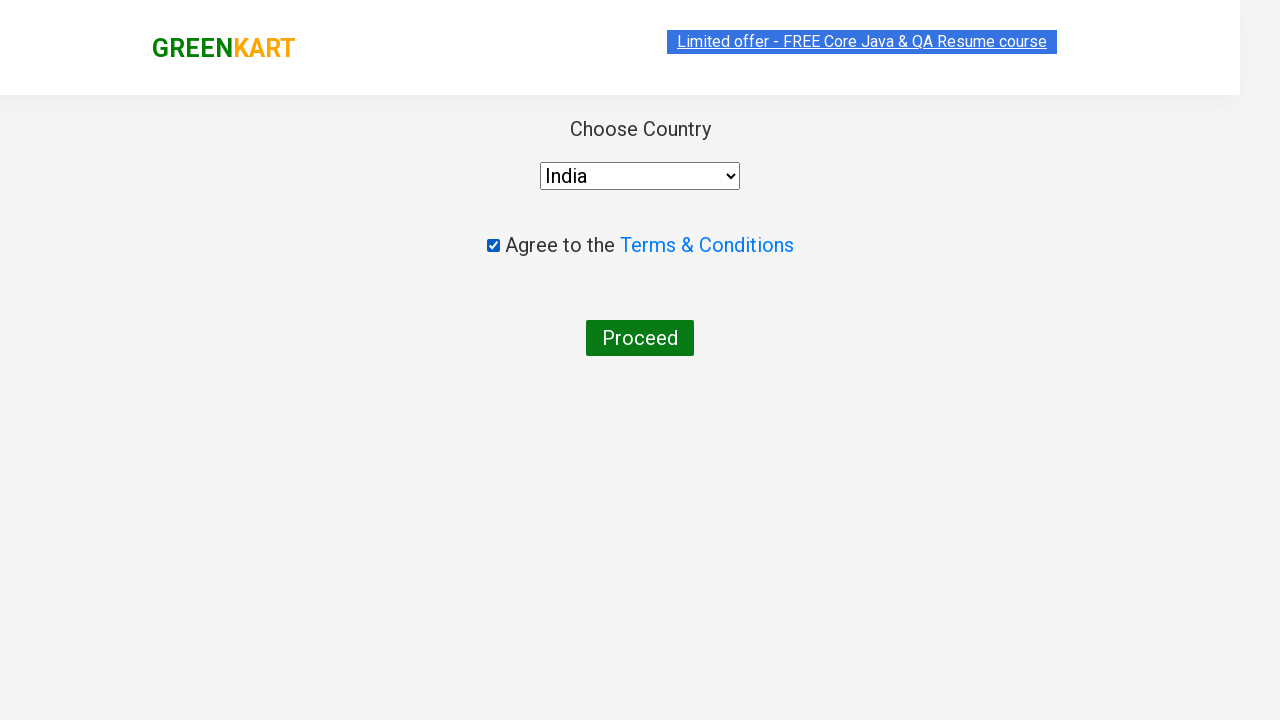

Clicked Proceed button to complete order at (640, 338) on xpath=//button[text()='Proceed']
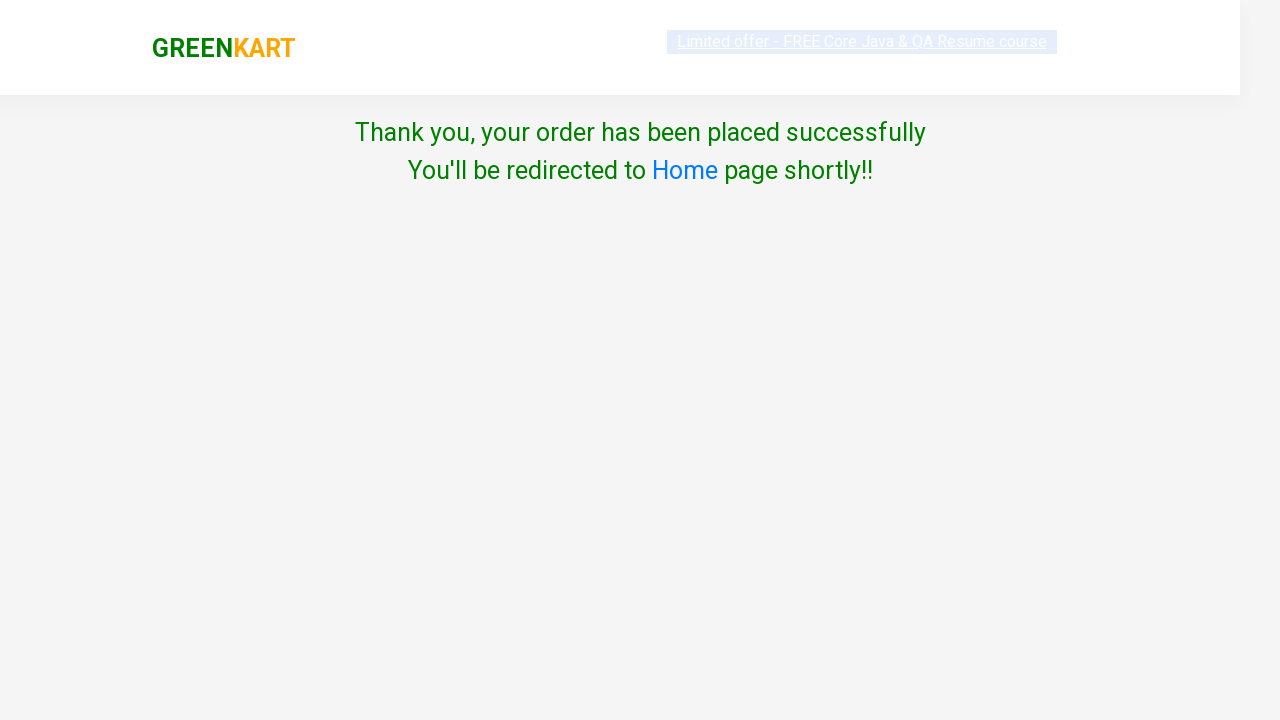

Waited for order confirmation to appear
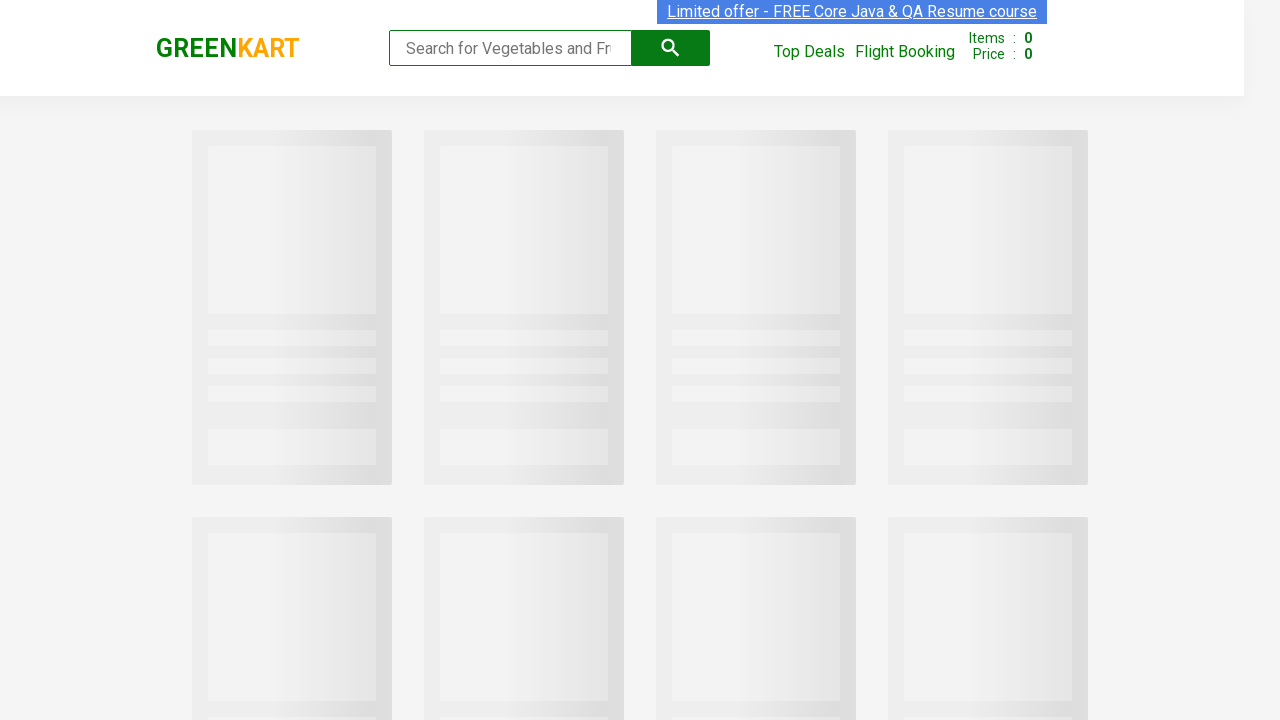

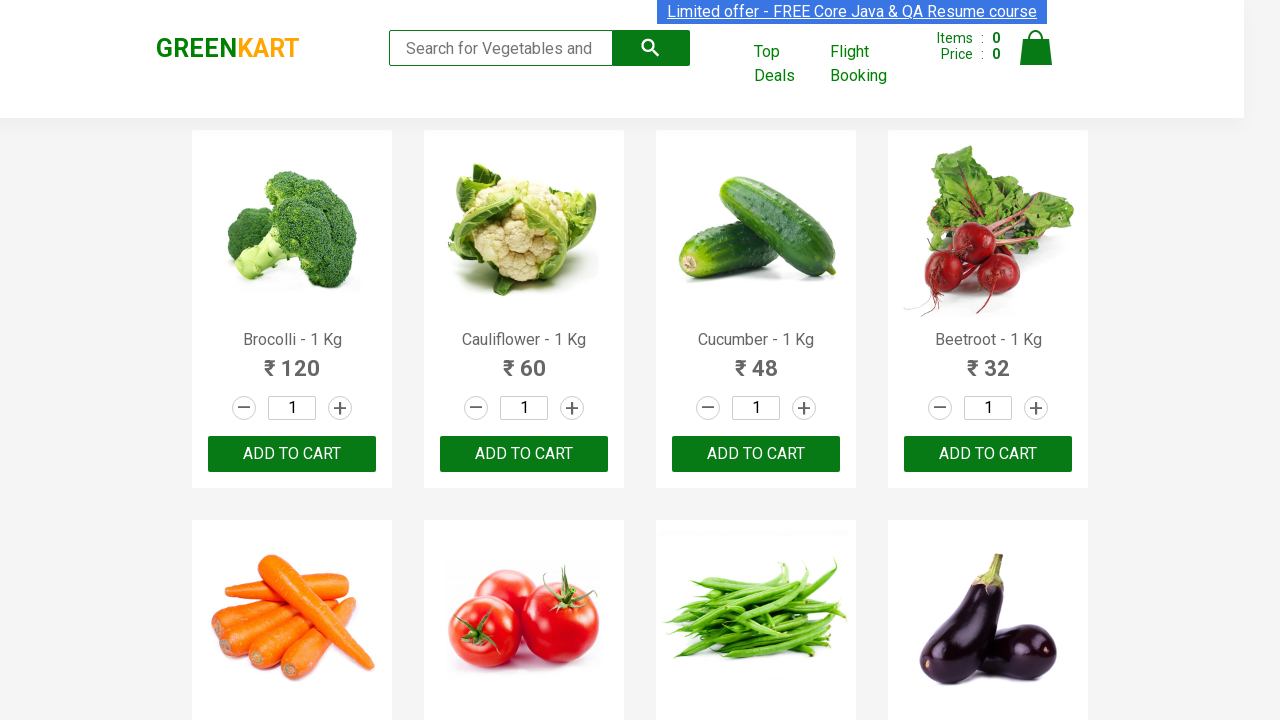